Tests JavaScript alert functionality by clicking alert buttons and handling the resulting browser dialogs (simple alert, confirm dialog, and prompt dialog)

Starting URL: https://demoqa.com/alerts

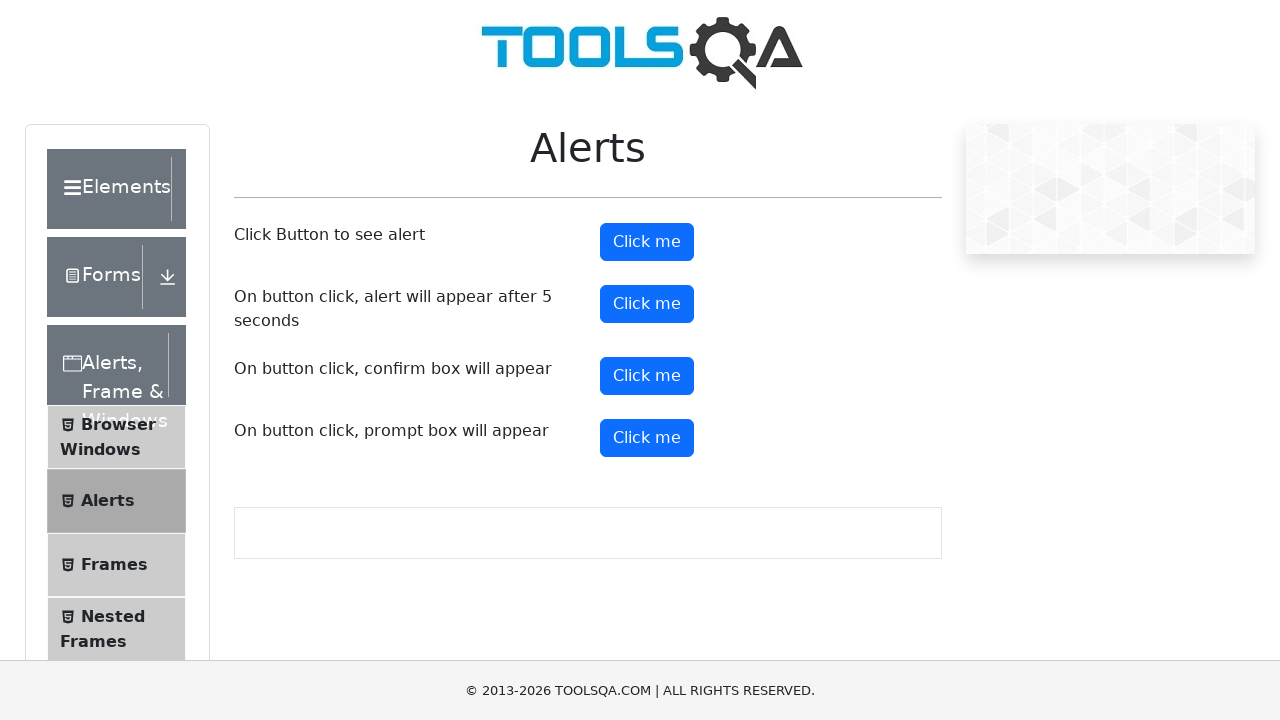

Set up dialog handler for alerts, confirms, and prompts
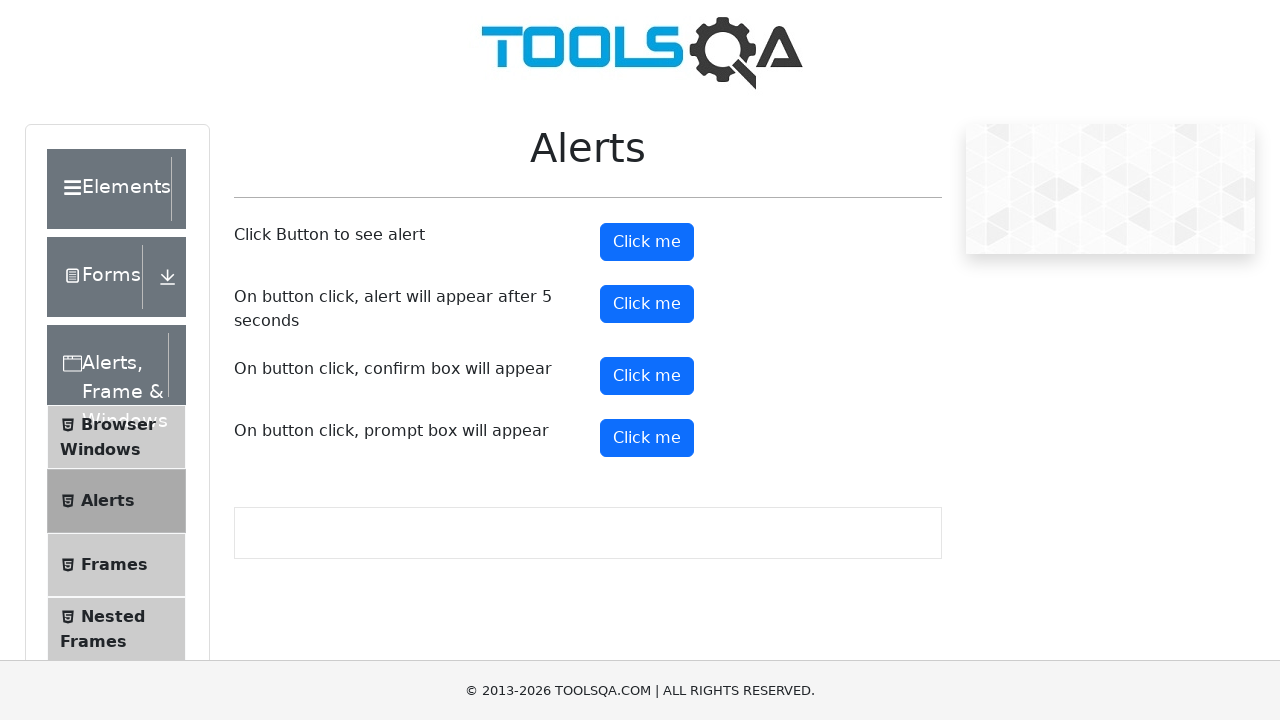

Clicked alert button to trigger simple alert dialog at (647, 242) on button#alertButton
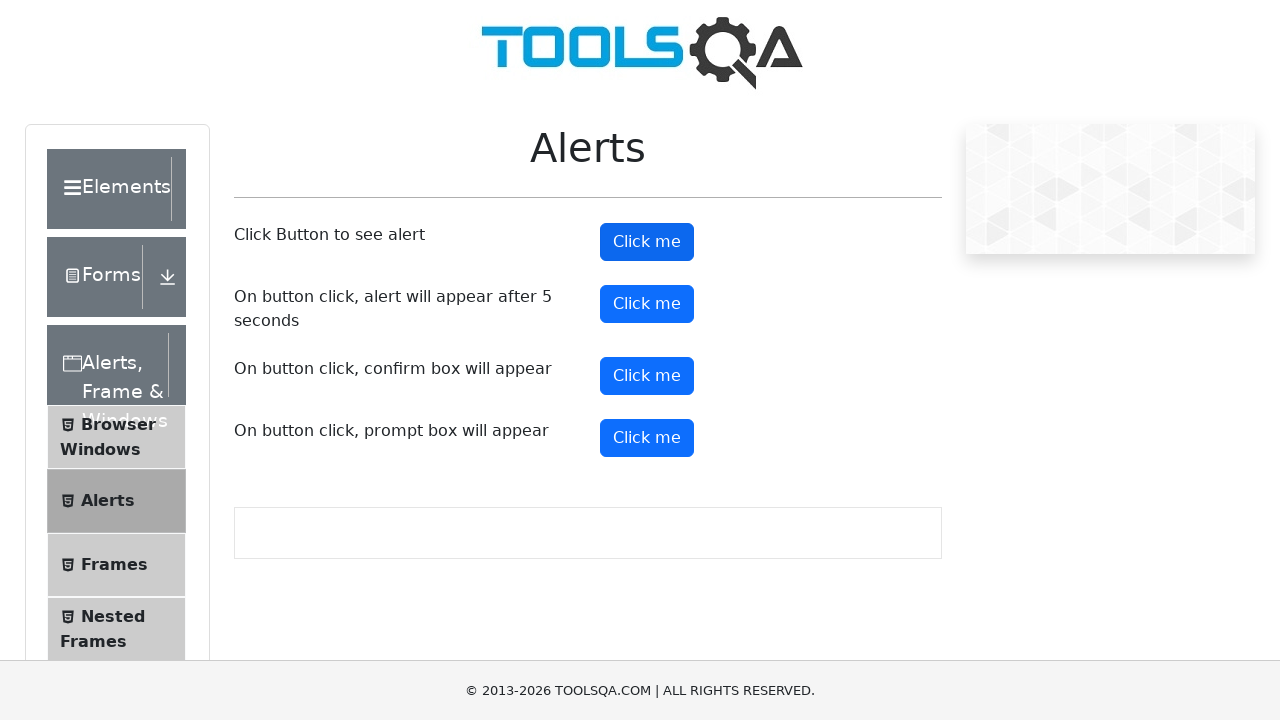

Waited for alert dialog to be handled
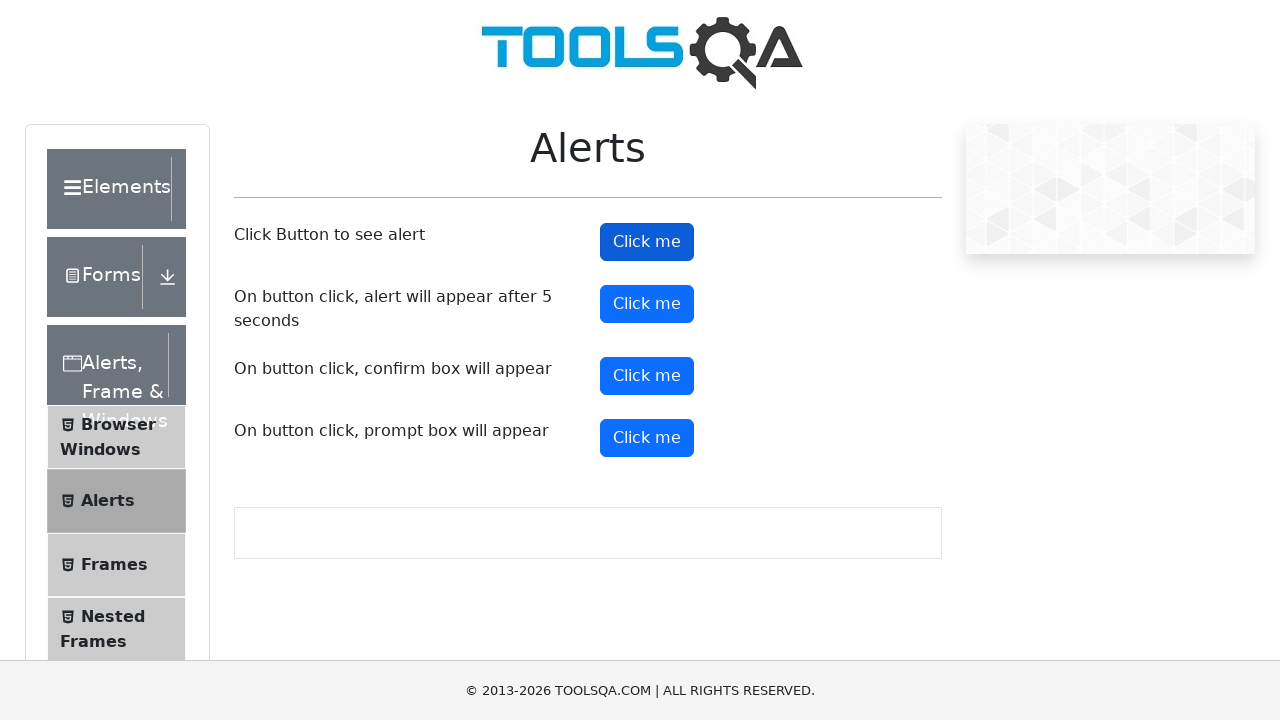

Clicked confirm button to trigger confirm dialog at (647, 376) on button#confirmButton
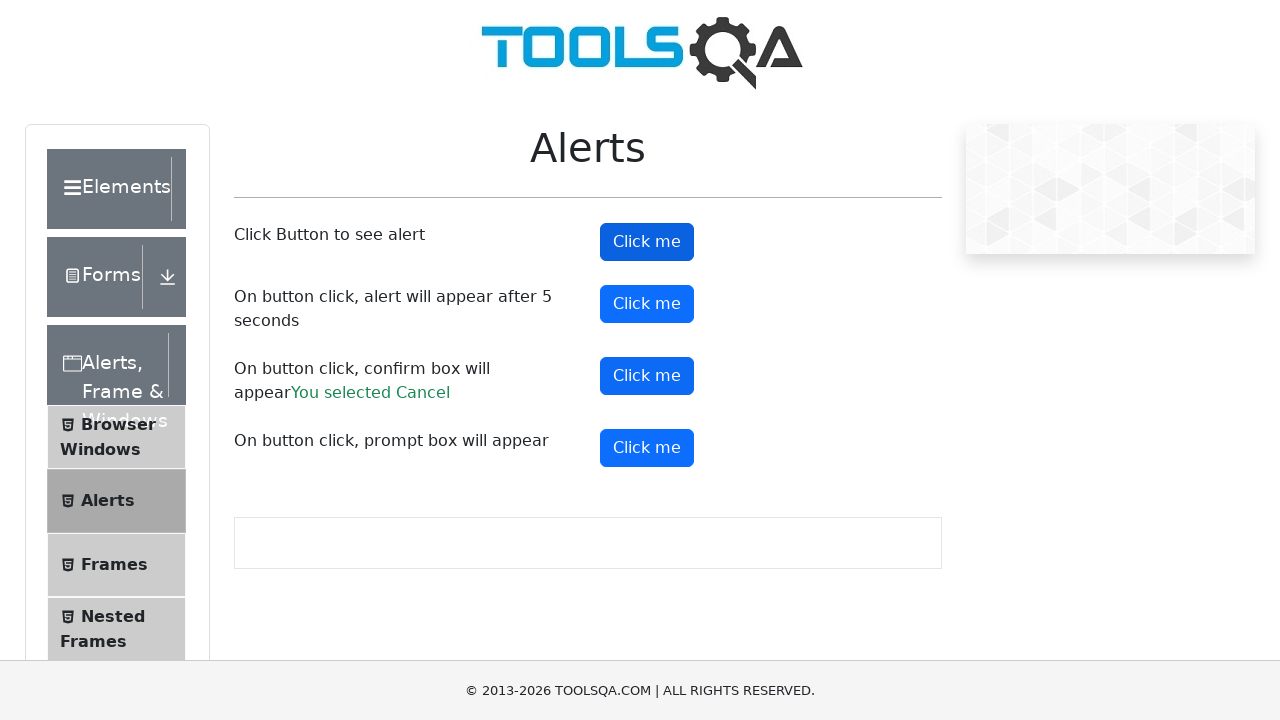

Confirm dialog result text appeared
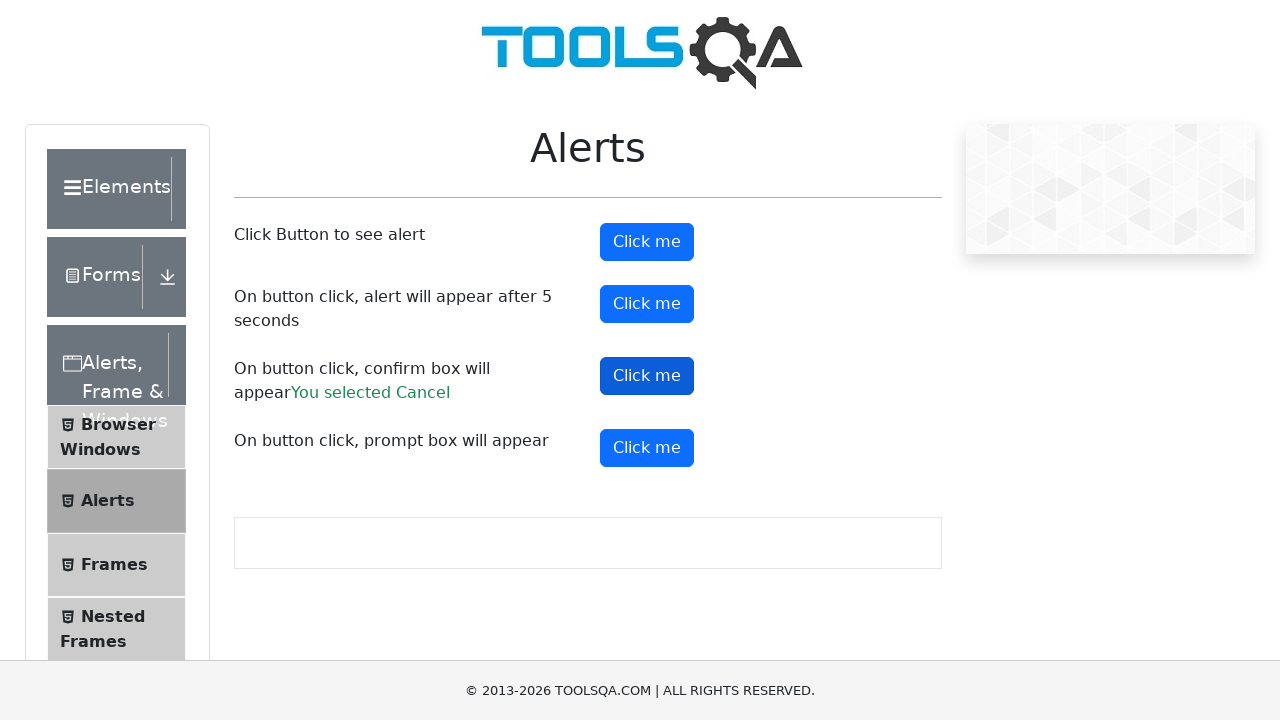

Waited after confirm dialog handling
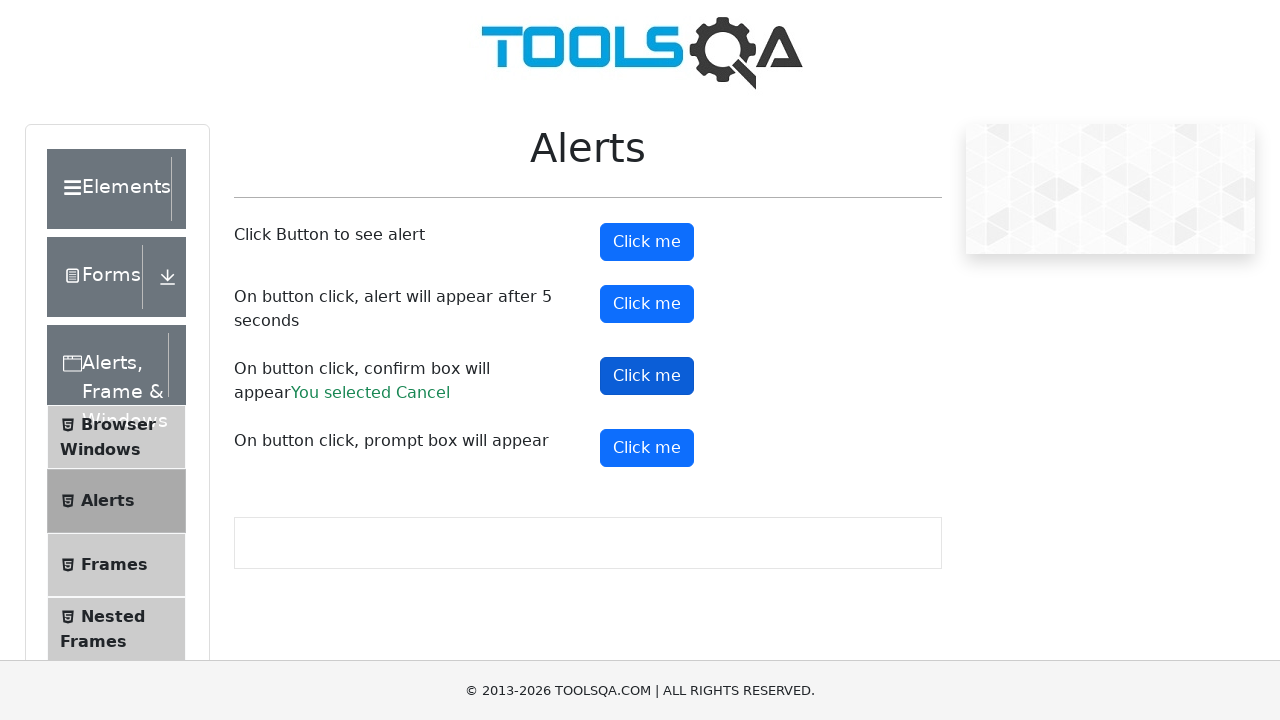

Clicked prompt button to trigger prompt dialog at (647, 448) on button#promtButton
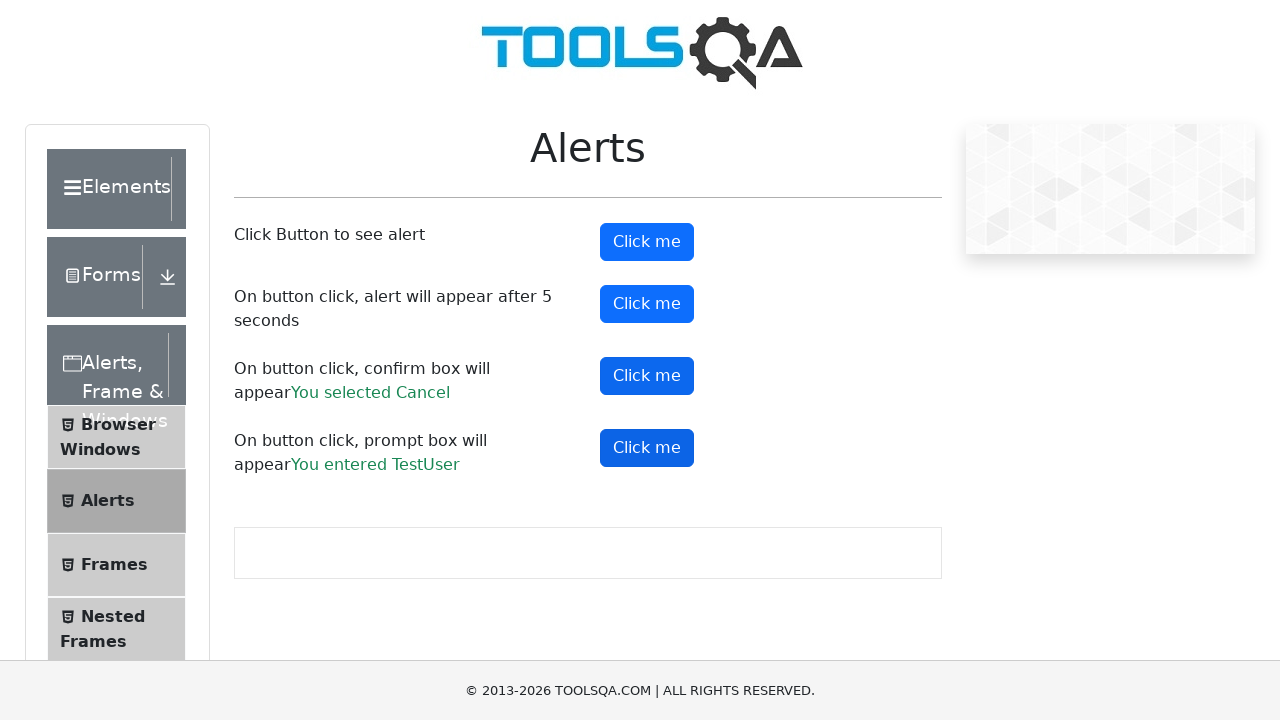

Prompt dialog result text appeared
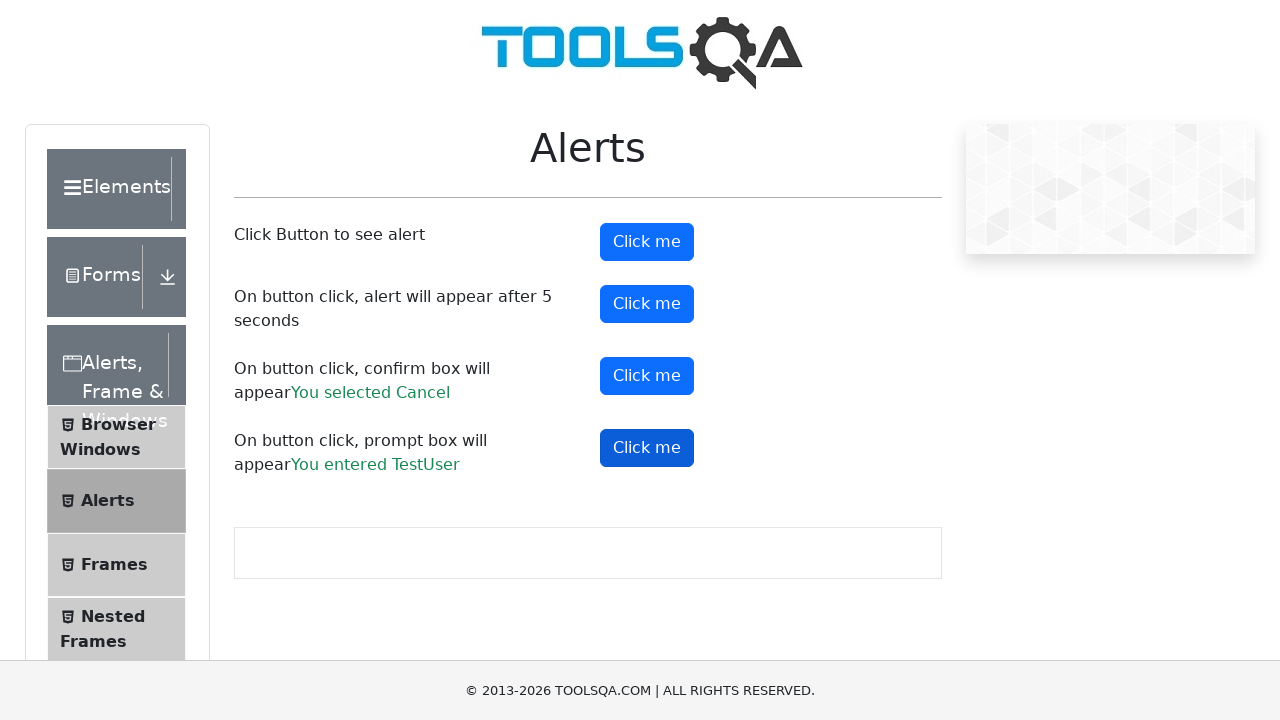

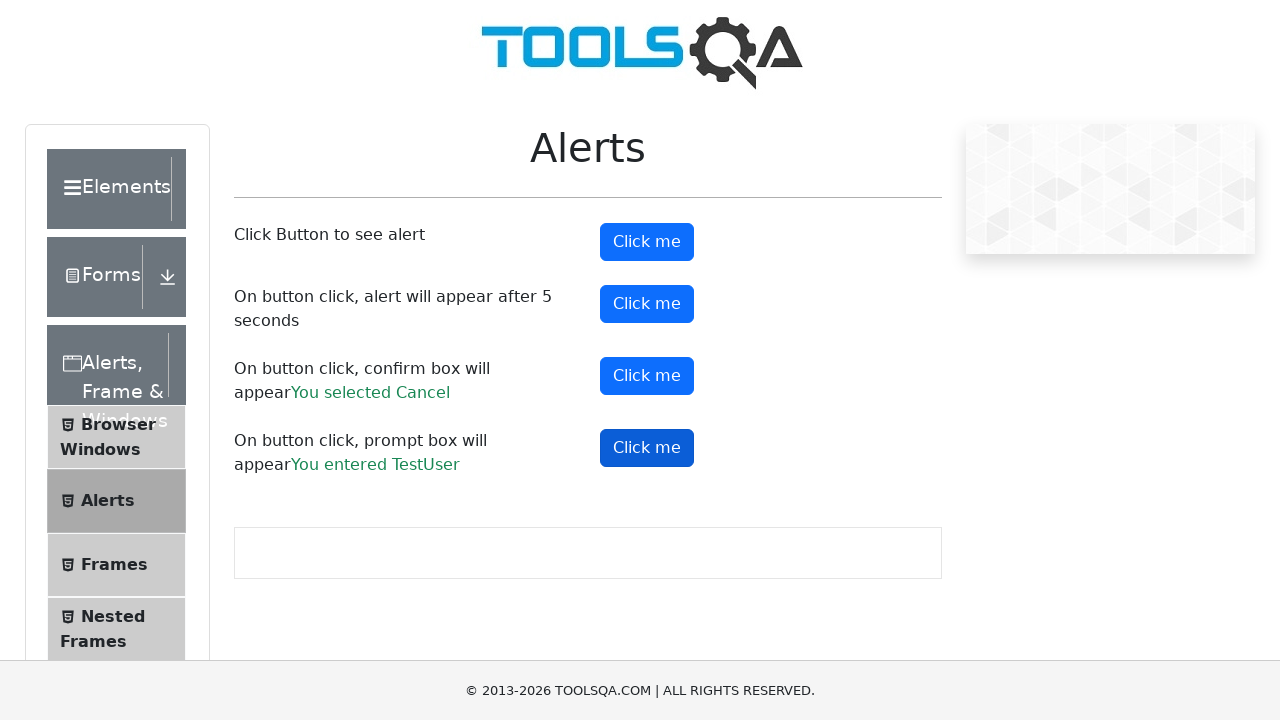